Tests simple search functionality on iCite COVID-19 search page by entering "pcsk9" in the search field and clicking the search button to display results.

Starting URL: https://icite.od.nih.gov/covid19/search/

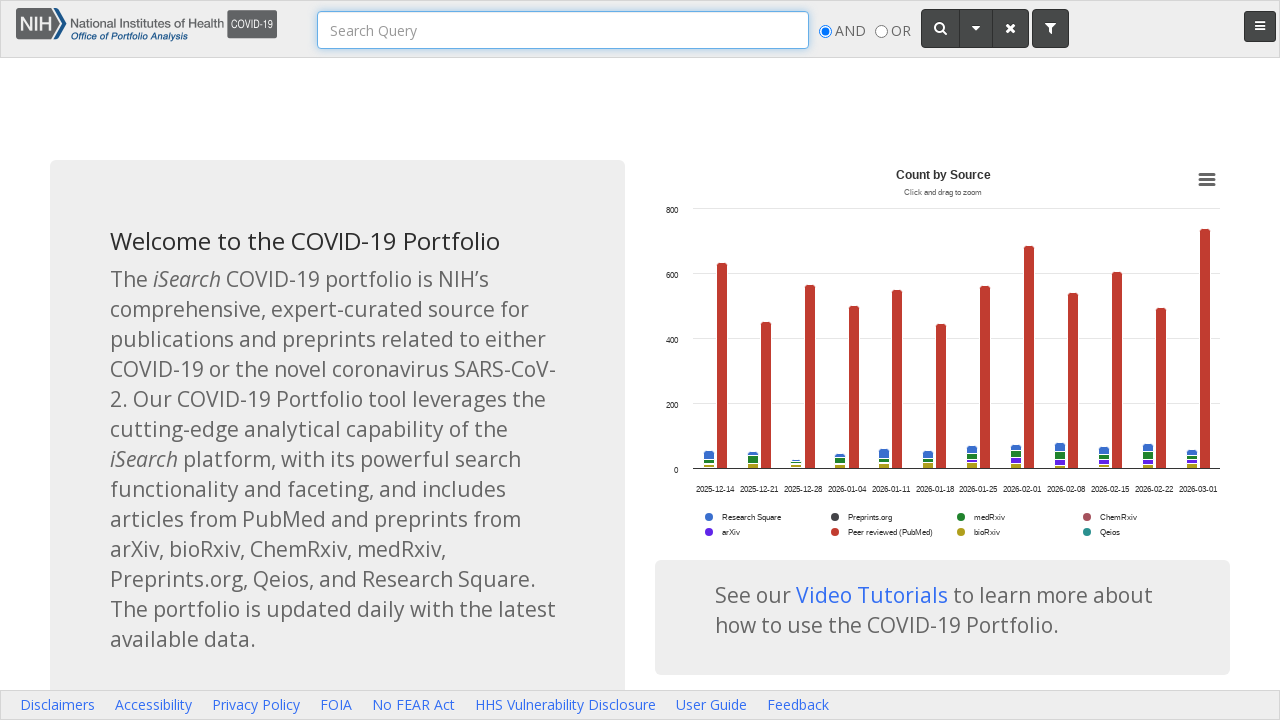

Search box became visible
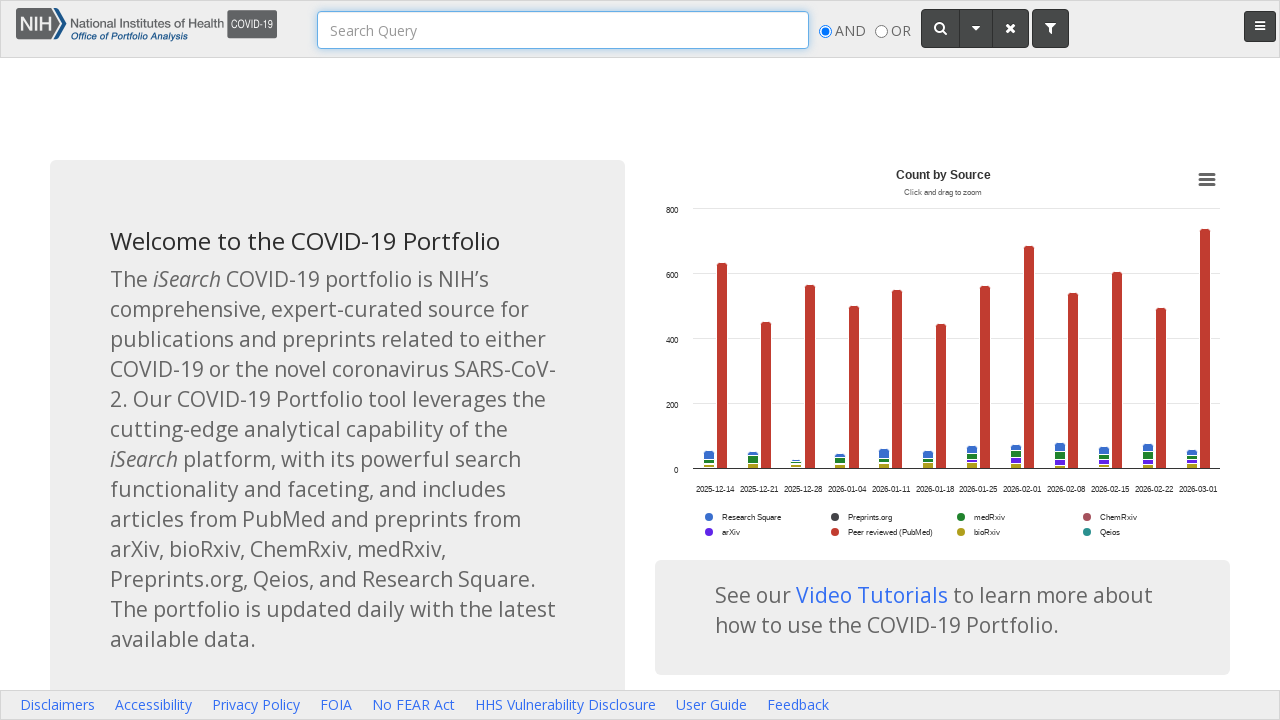

Clicked on the search box at (563, 30) on #searchBox
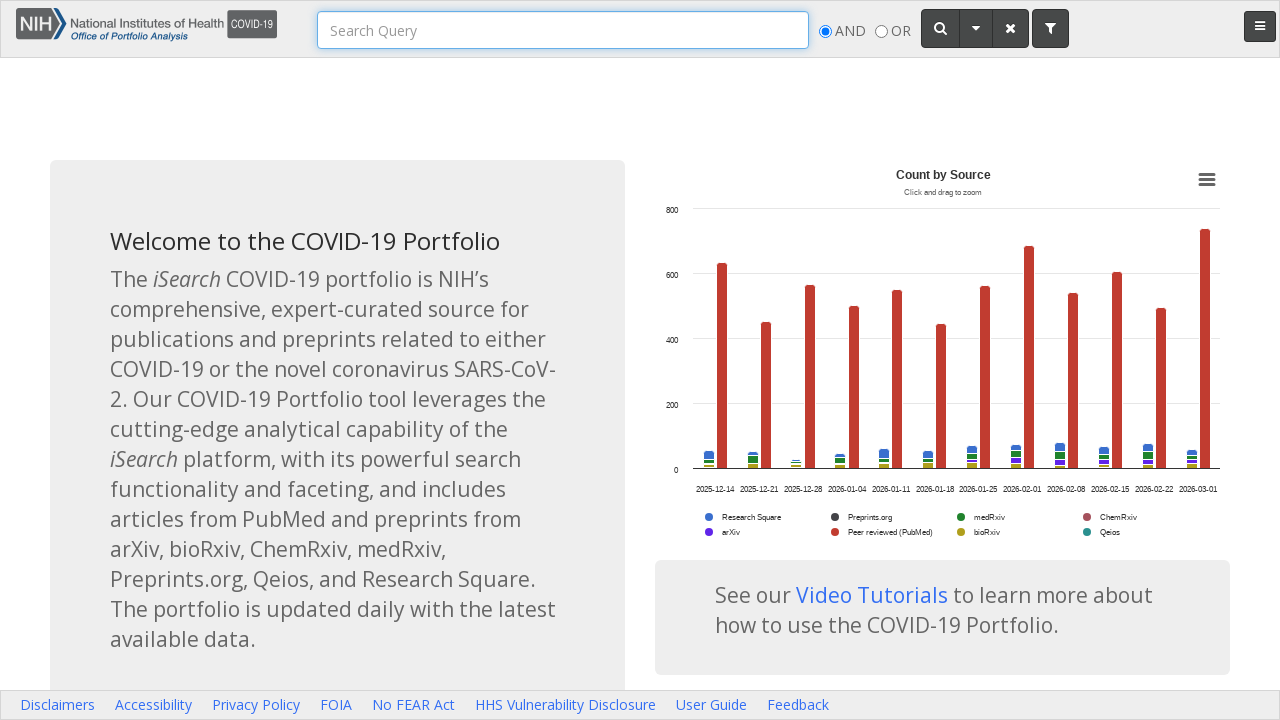

Entered 'pcsk9' in the search field on #searchBox
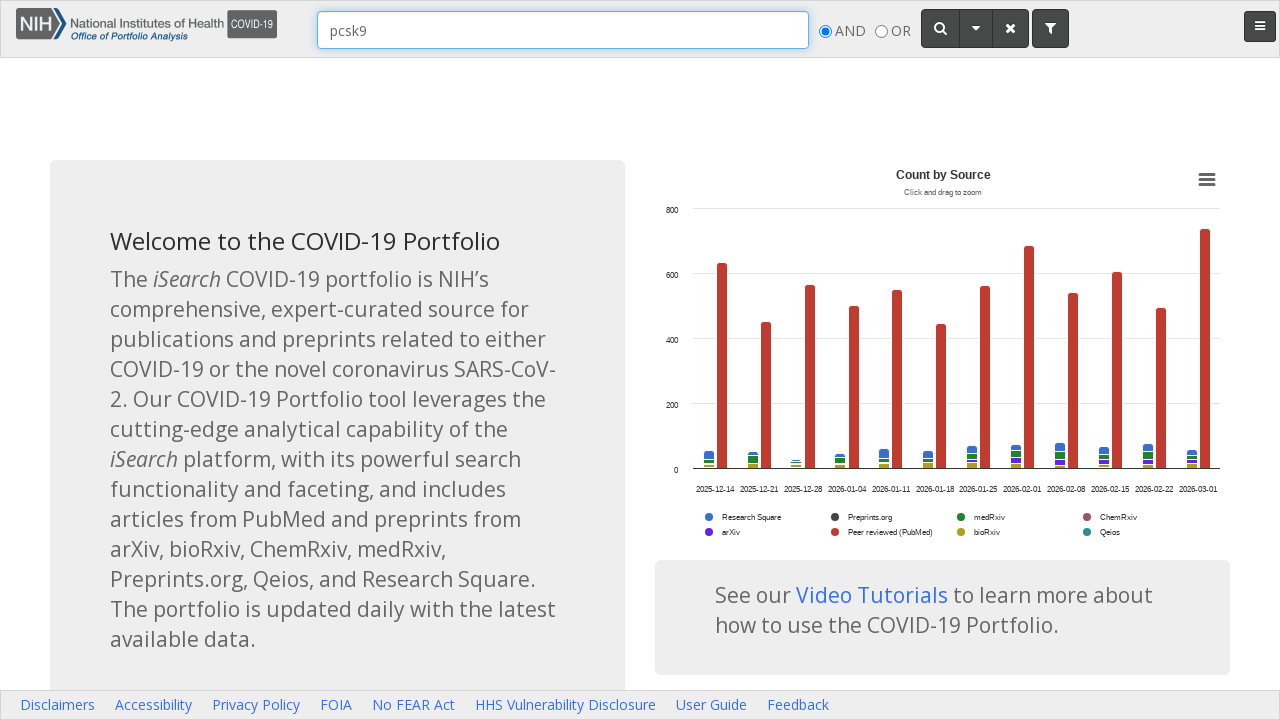

Clicked the search button to submit search query at (940, 28) on #searchButton
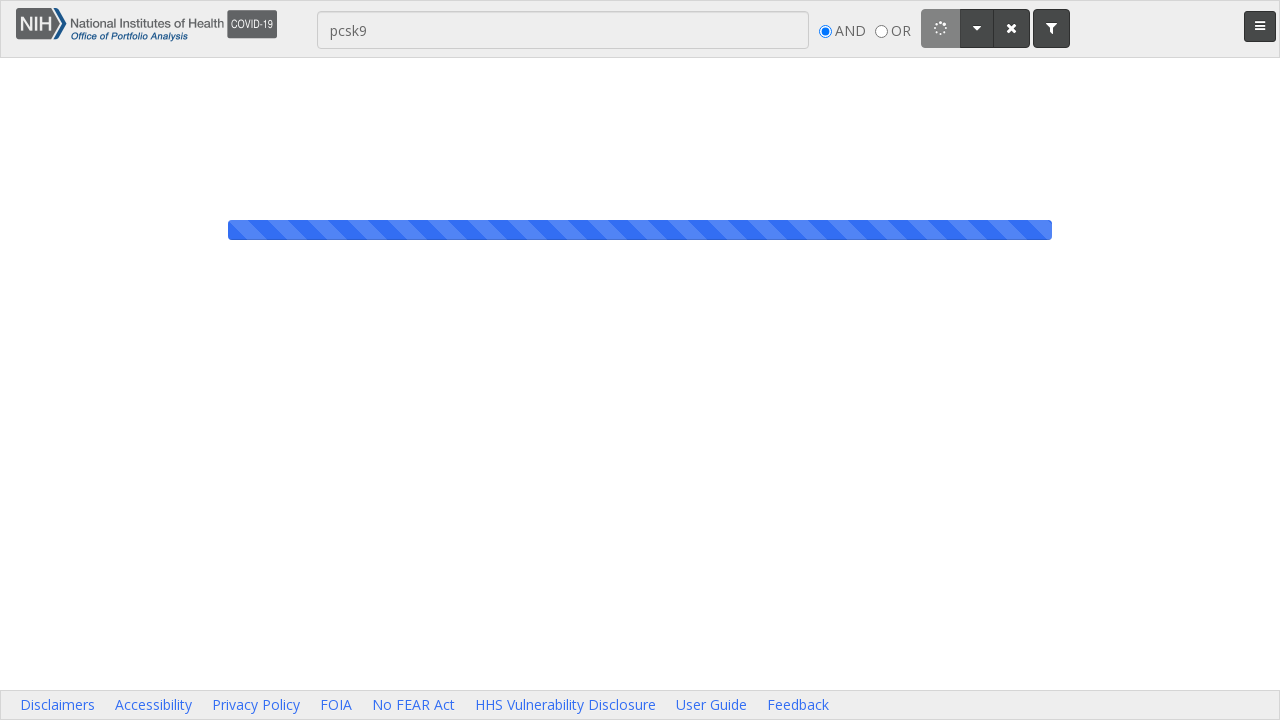

Waited 2 seconds for search results to load
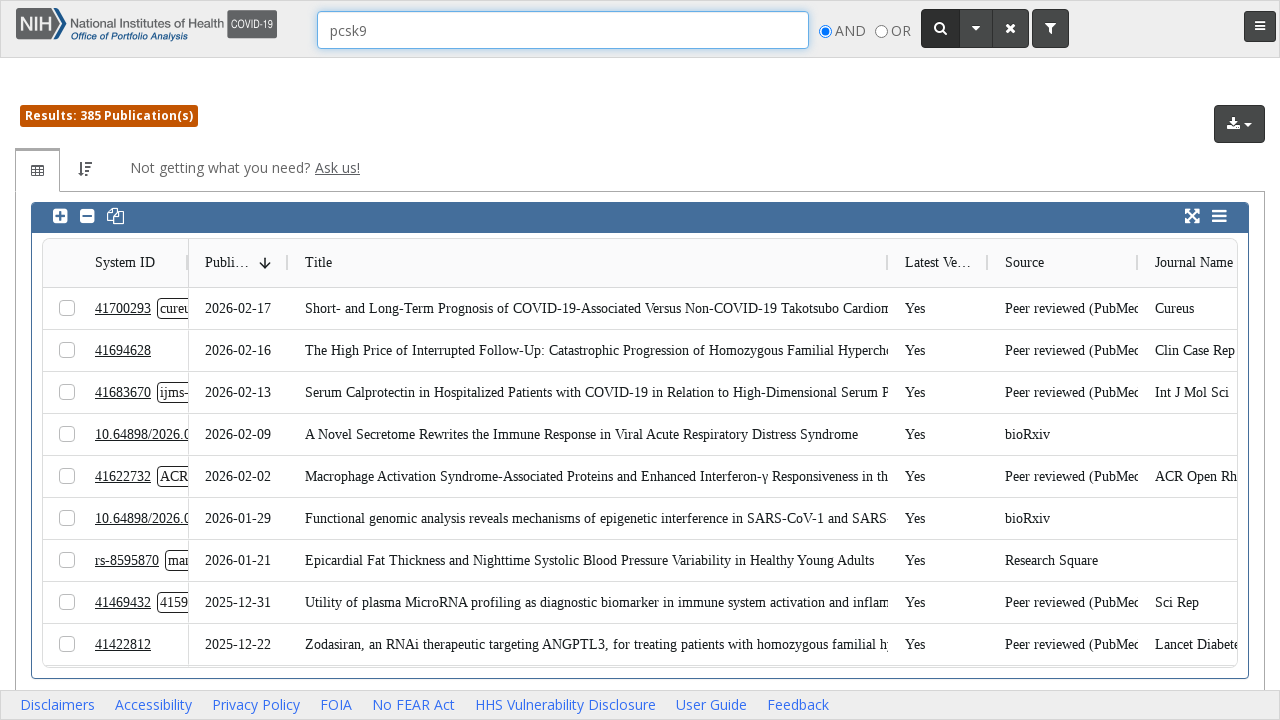

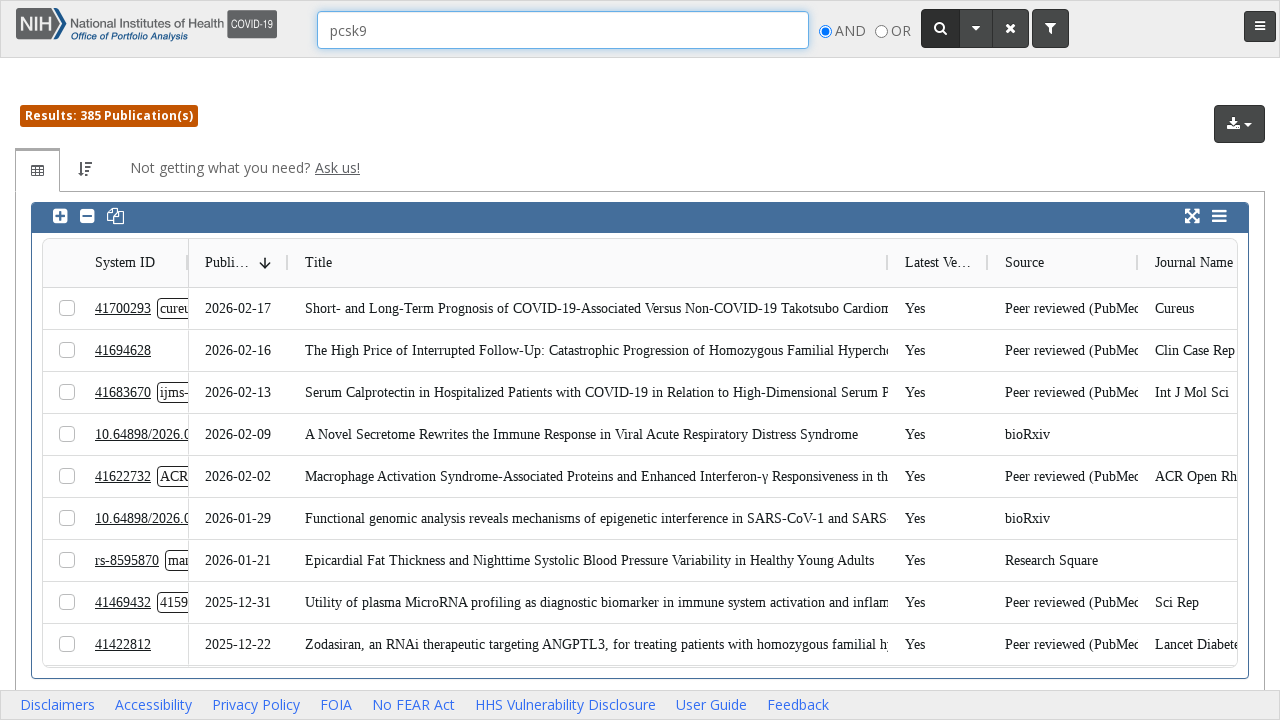